Tests displaying all items by clicking the All link after filtering.

Starting URL: https://demo.playwright.dev/todomvc

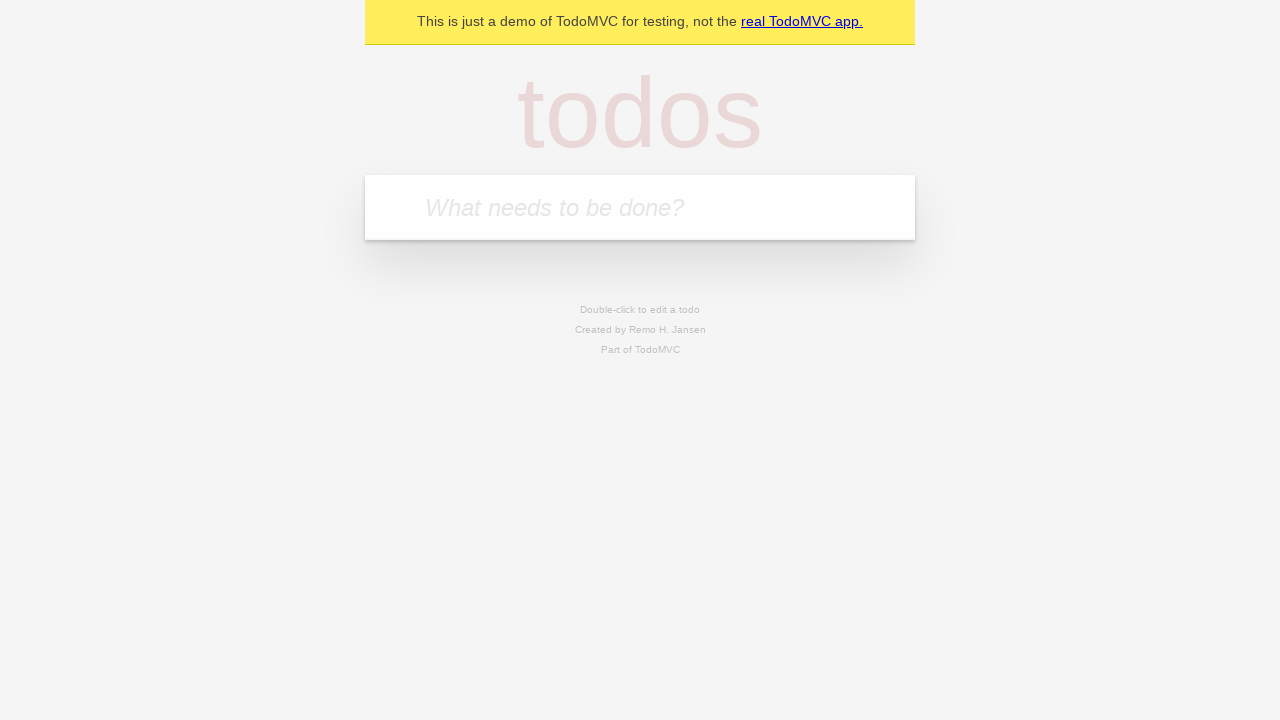

Filled todo input with 'buy some cheese' on internal:attr=[placeholder="What needs to be done?"i]
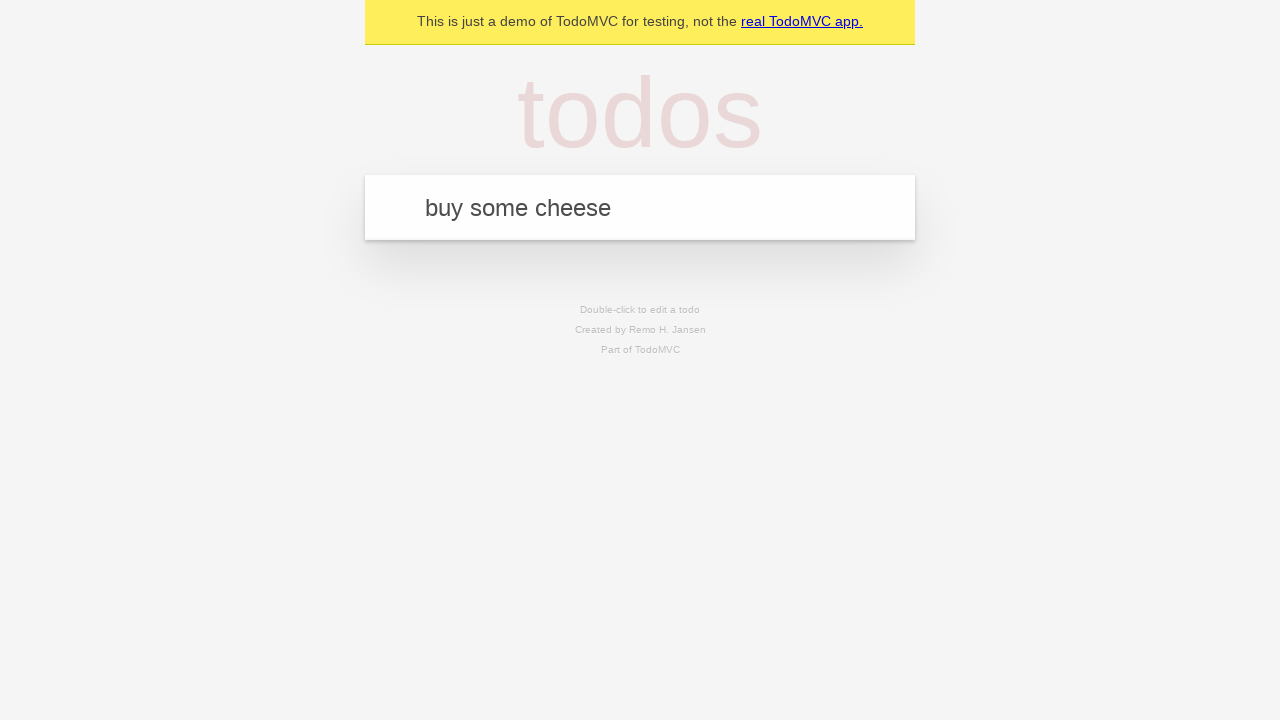

Pressed Enter to create first todo on internal:attr=[placeholder="What needs to be done?"i]
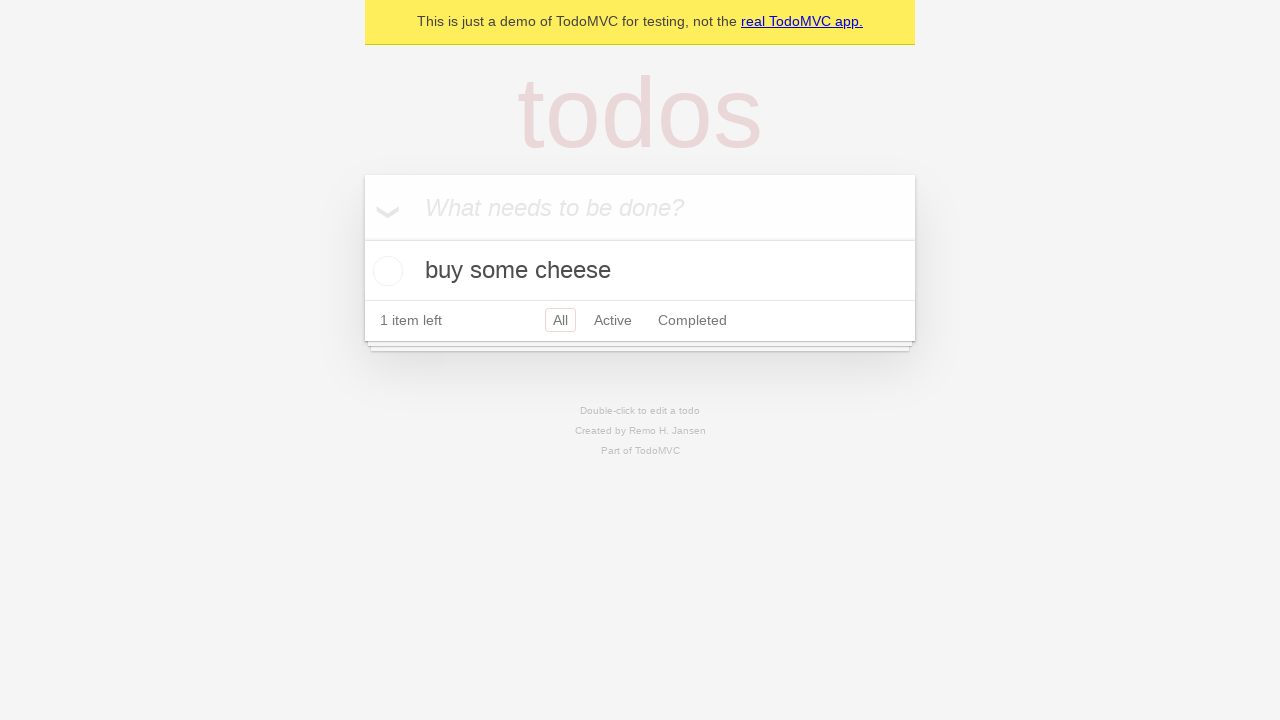

Filled todo input with 'feed the cat' on internal:attr=[placeholder="What needs to be done?"i]
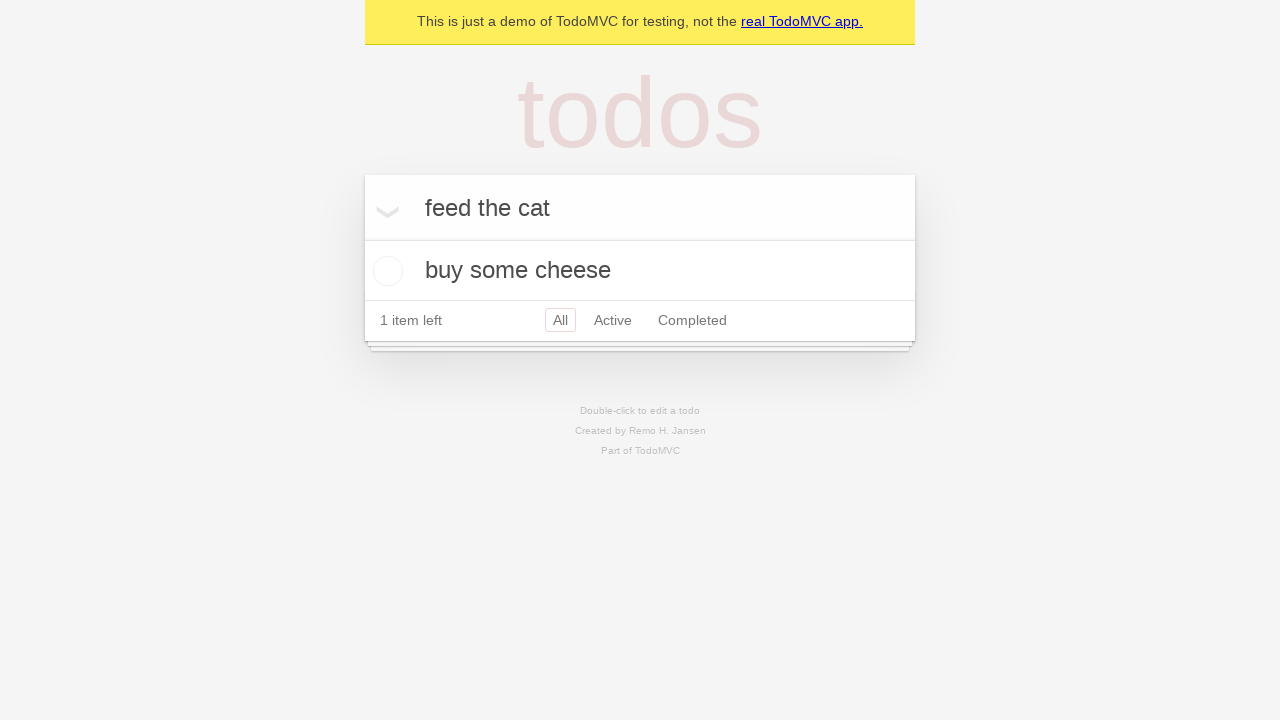

Pressed Enter to create second todo on internal:attr=[placeholder="What needs to be done?"i]
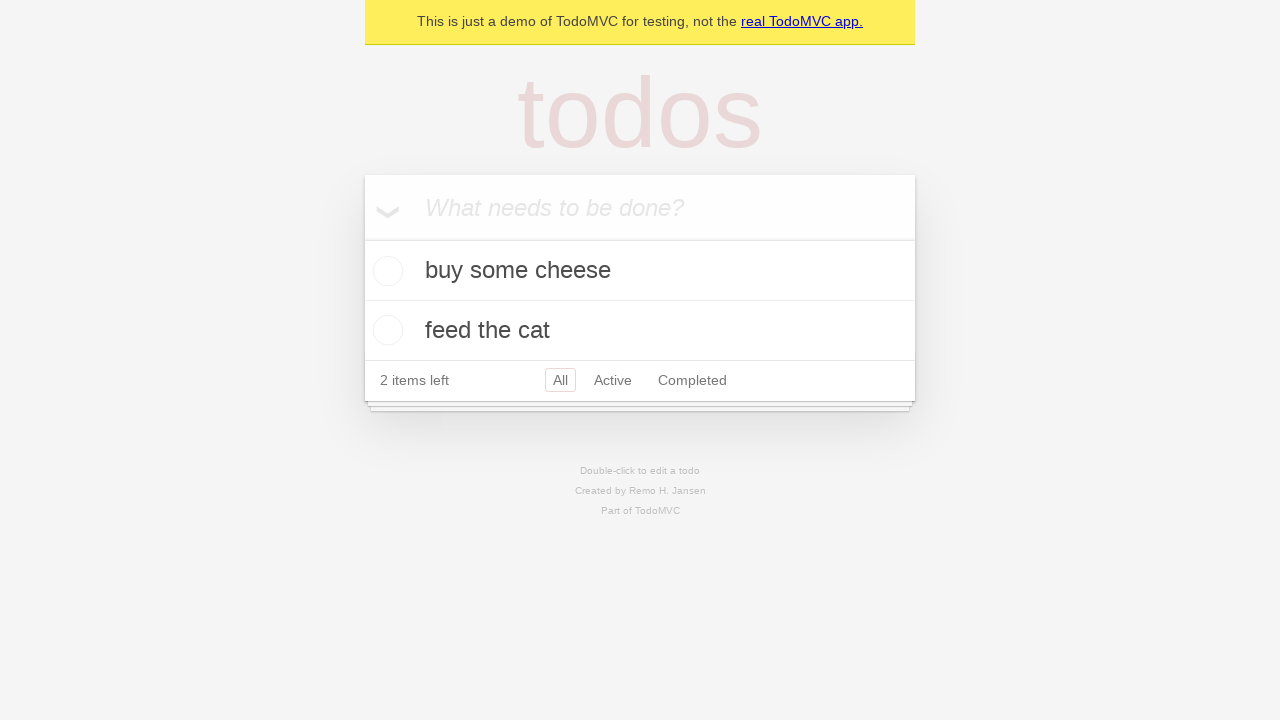

Filled todo input with 'book a doctors appointment' on internal:attr=[placeholder="What needs to be done?"i]
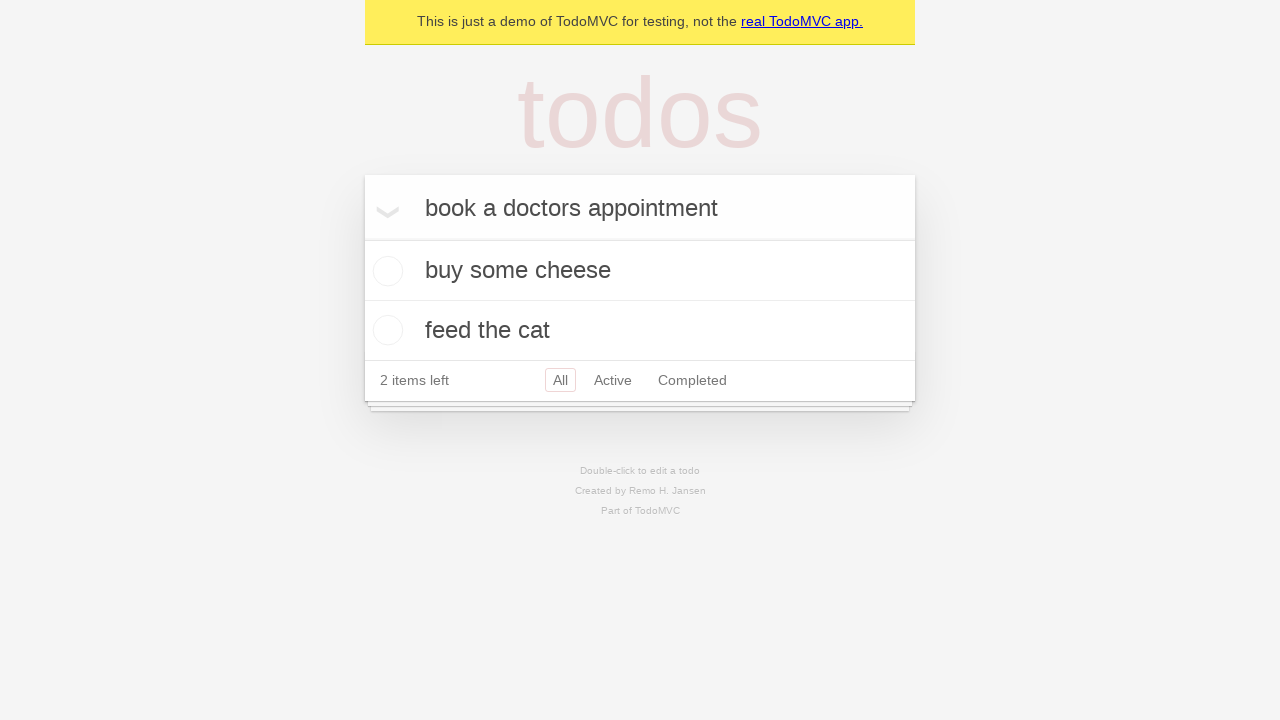

Pressed Enter to create third todo on internal:attr=[placeholder="What needs to be done?"i]
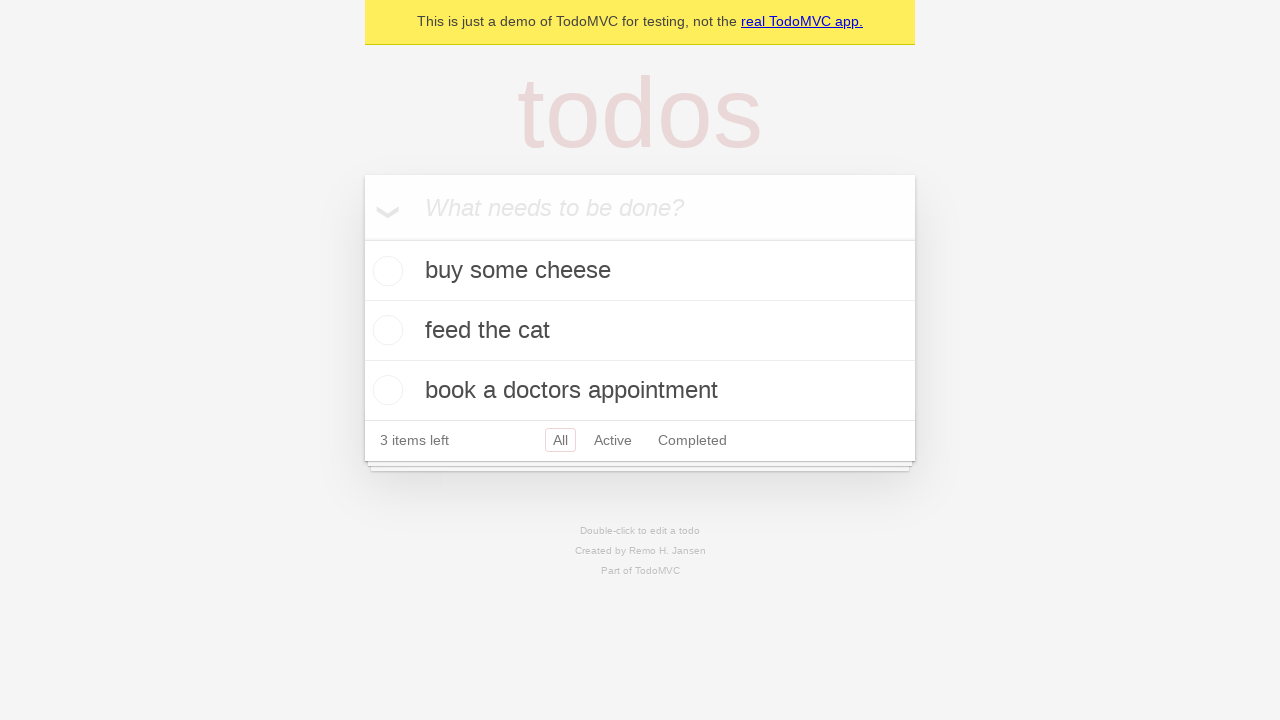

Checked the second todo item at (385, 330) on internal:testid=[data-testid="todo-item"s] >> nth=1 >> internal:role=checkbox
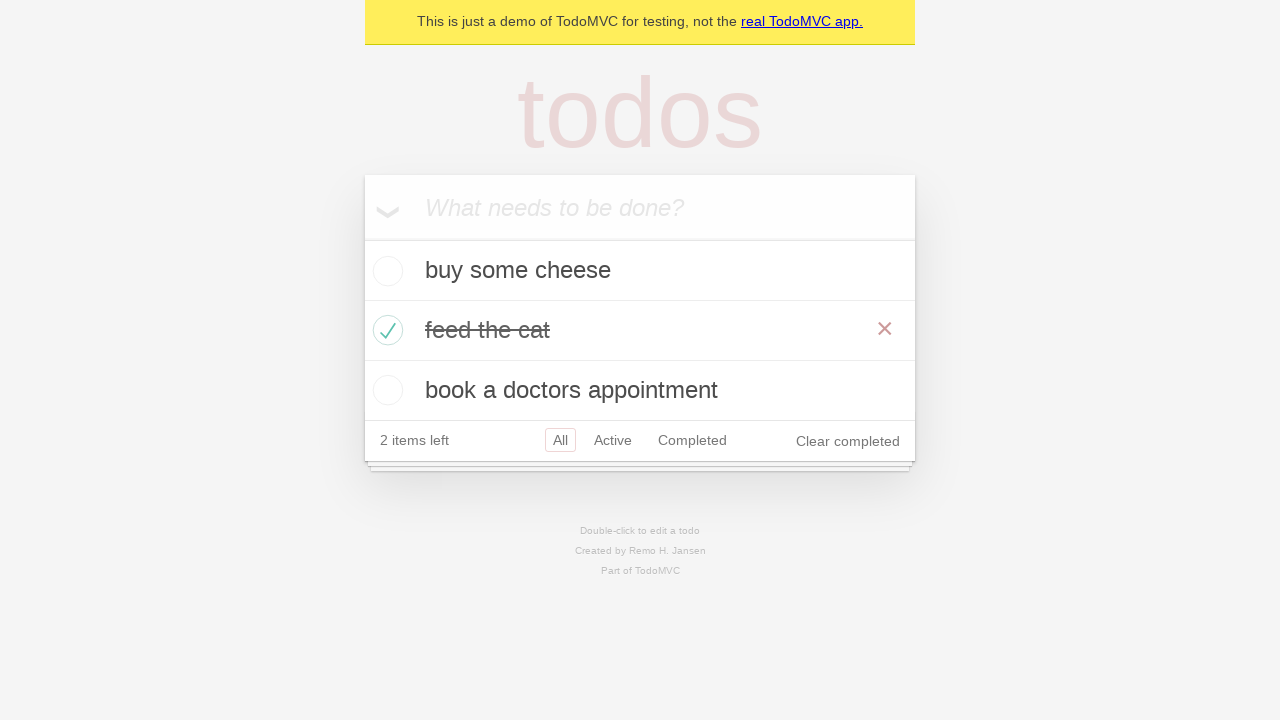

Clicked Active filter link at (613, 440) on internal:role=link[name="Active"i]
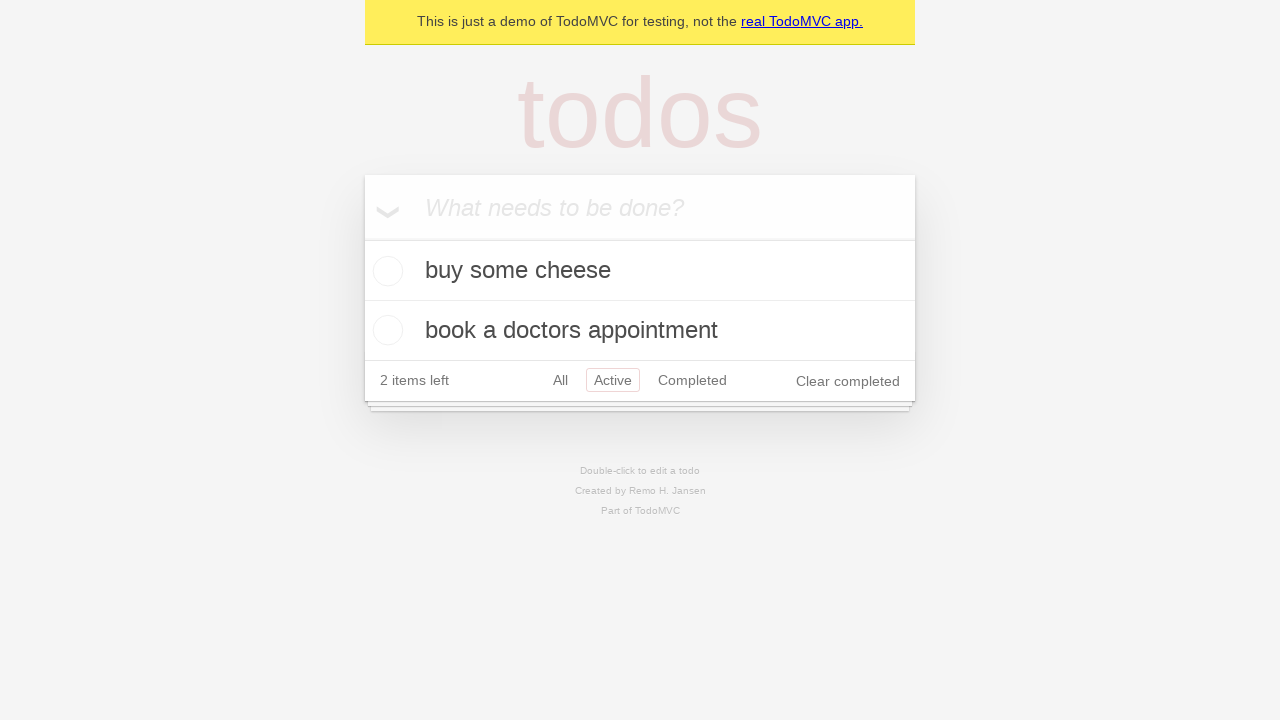

Clicked Completed filter link at (692, 380) on internal:role=link[name="Completed"i]
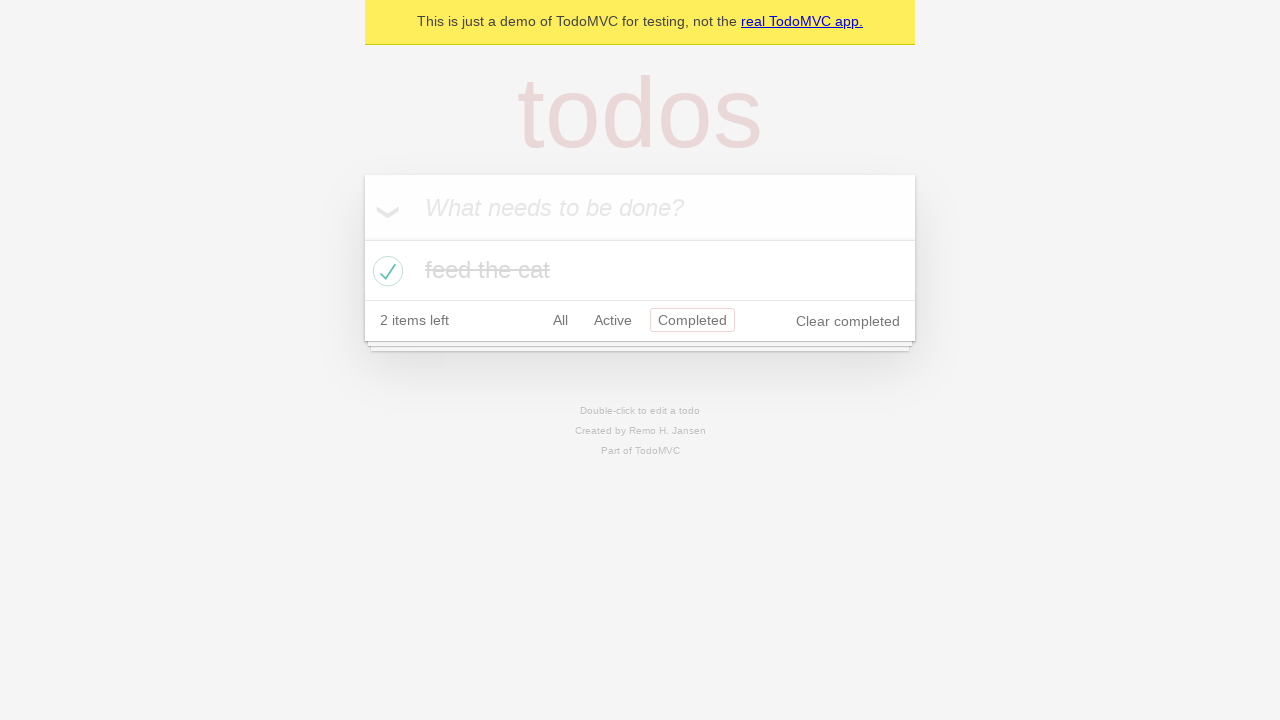

Clicked All filter link to display all items at (560, 320) on internal:role=link[name="All"i]
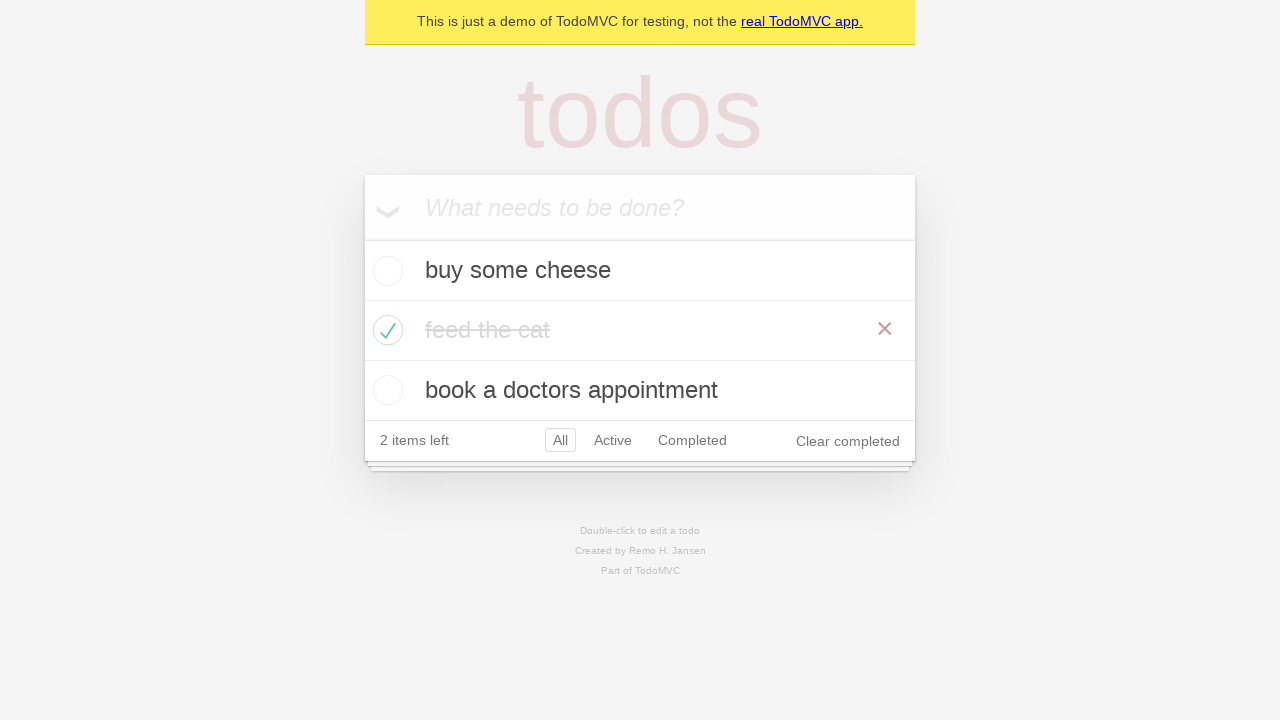

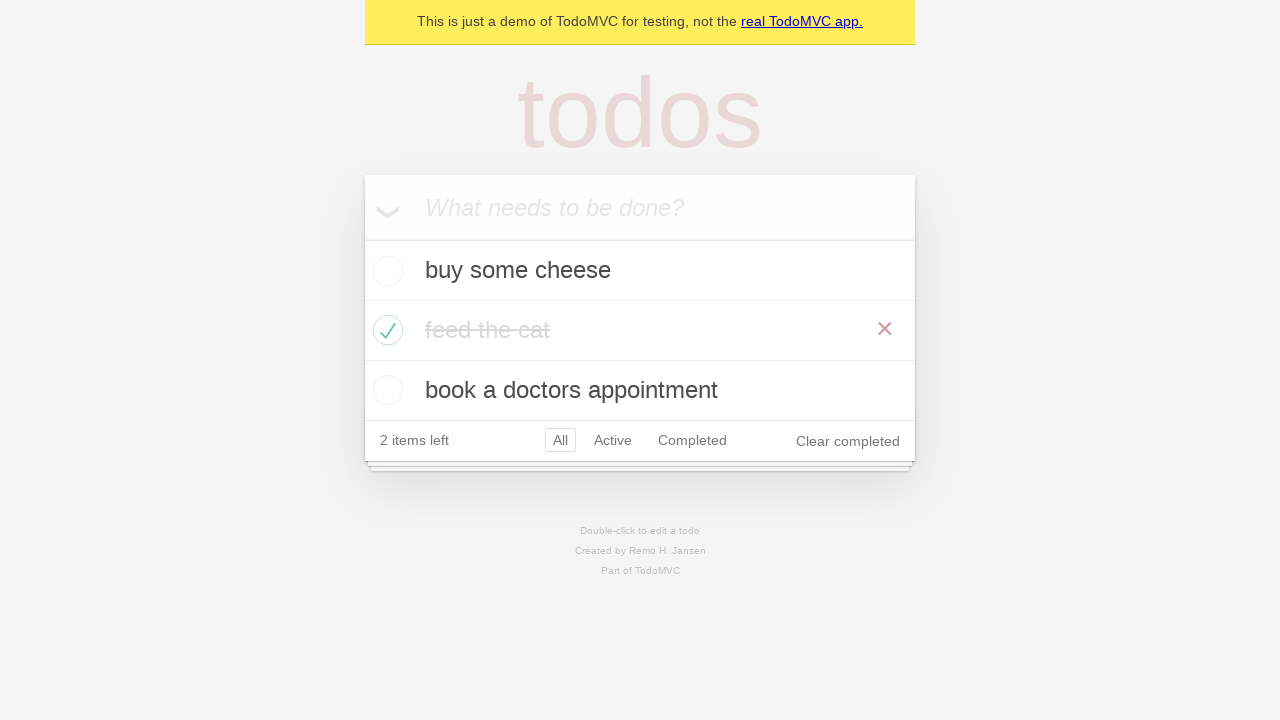